Tests the random joke fetcher application by clicking the "Get a Joke" button and waiting for a joke to be displayed.

Starting URL: https://random-joke-fetcher.vercel.app/

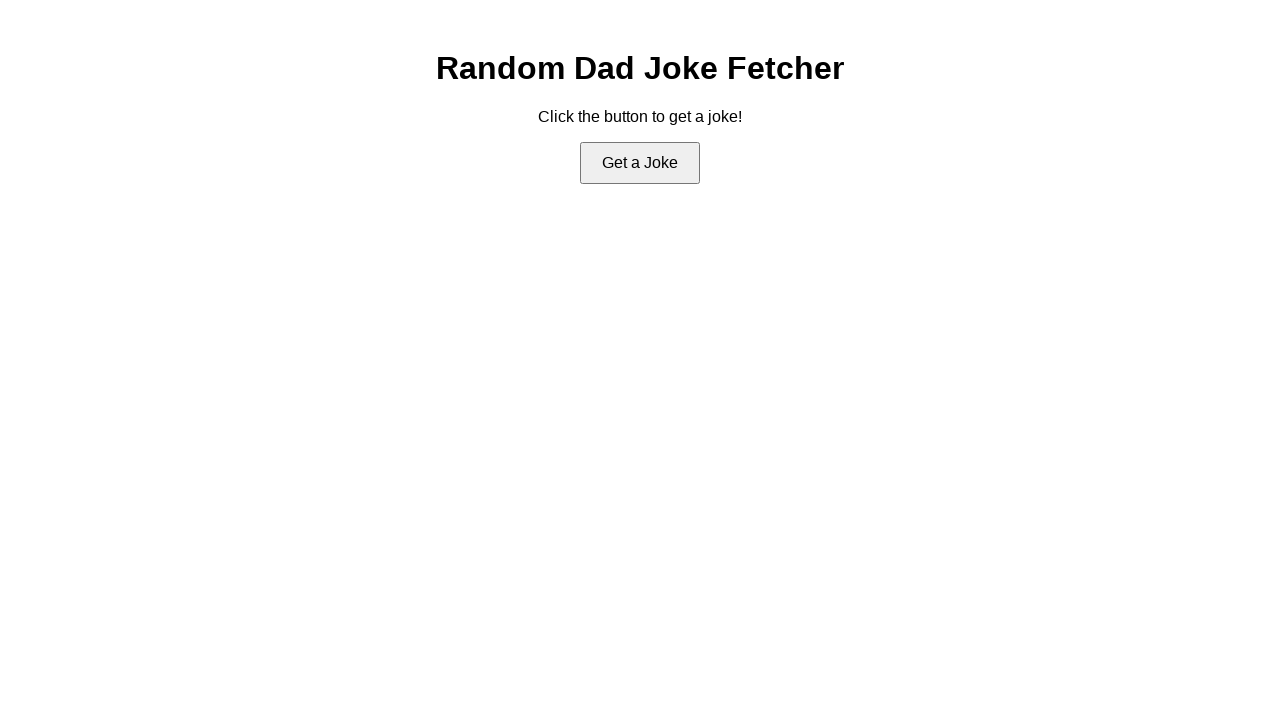

Clicked 'Get a Joke' button at (640, 163) on #fetch-joke
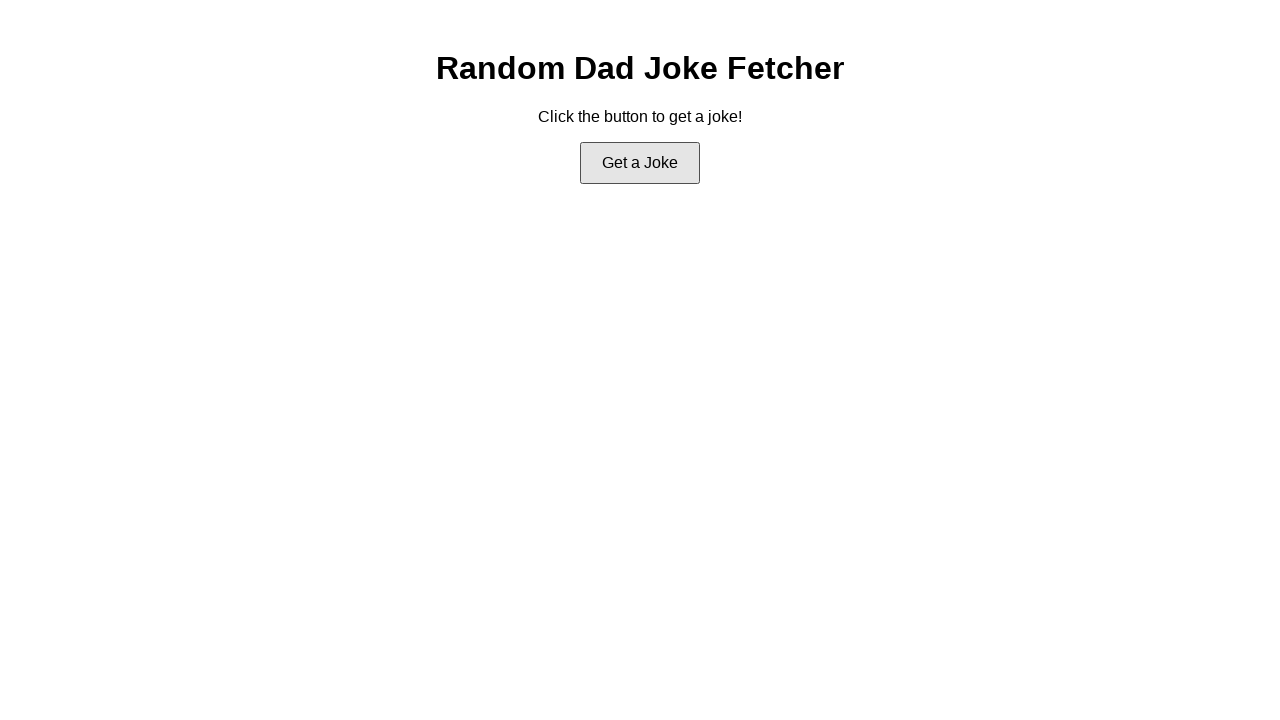

Joke content loaded and displayed
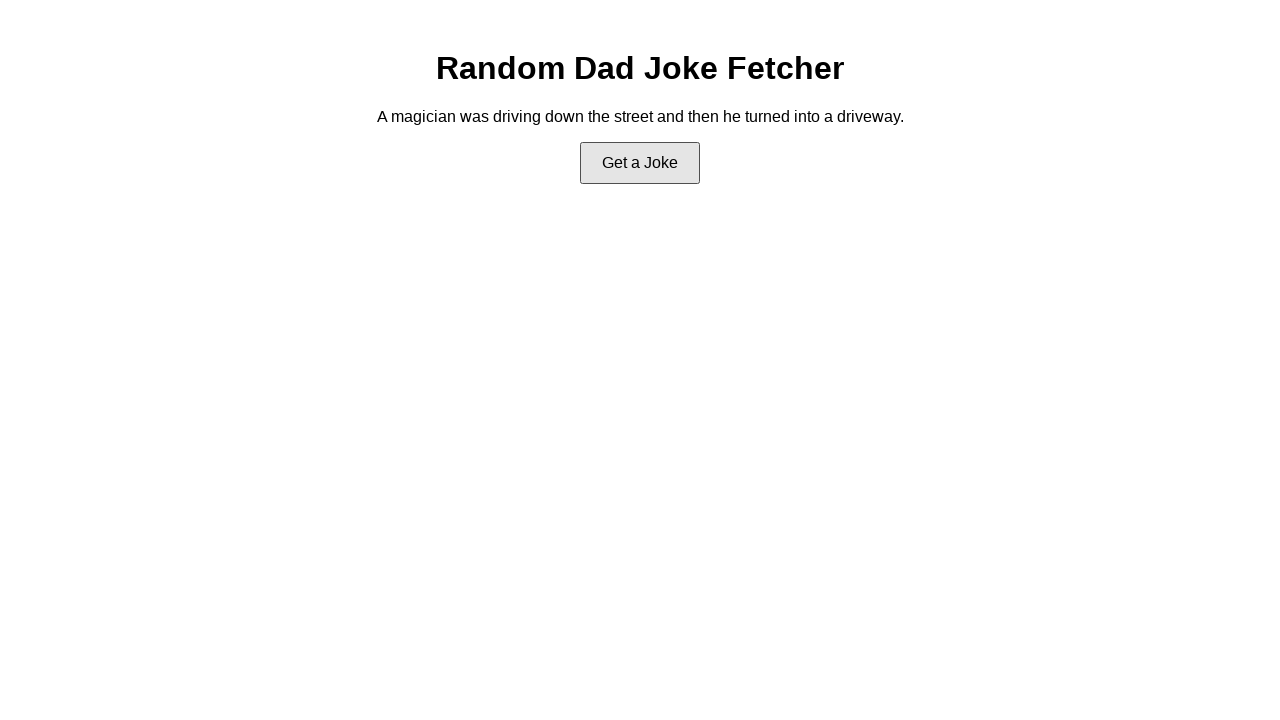

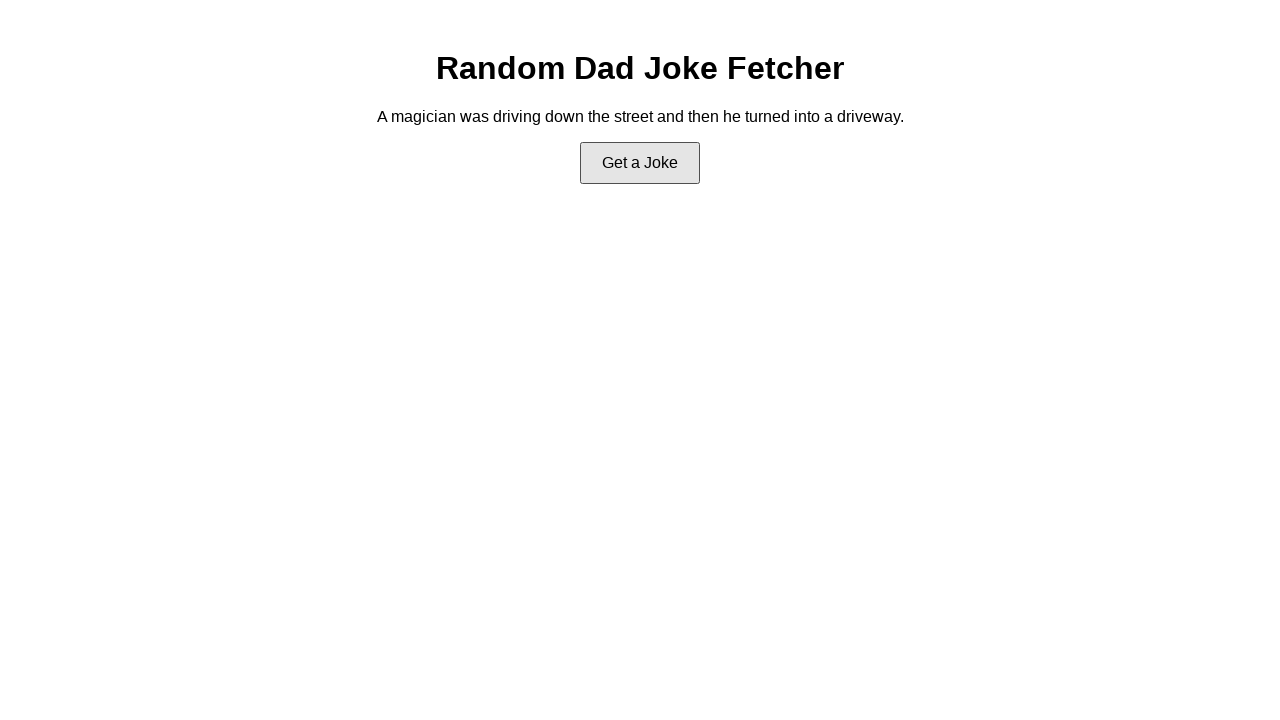